Tests jQuery UI drag and drop functionality by dragging an element and dropping it onto a target area within an iframe

Starting URL: https://jqueryui.com/droppable/

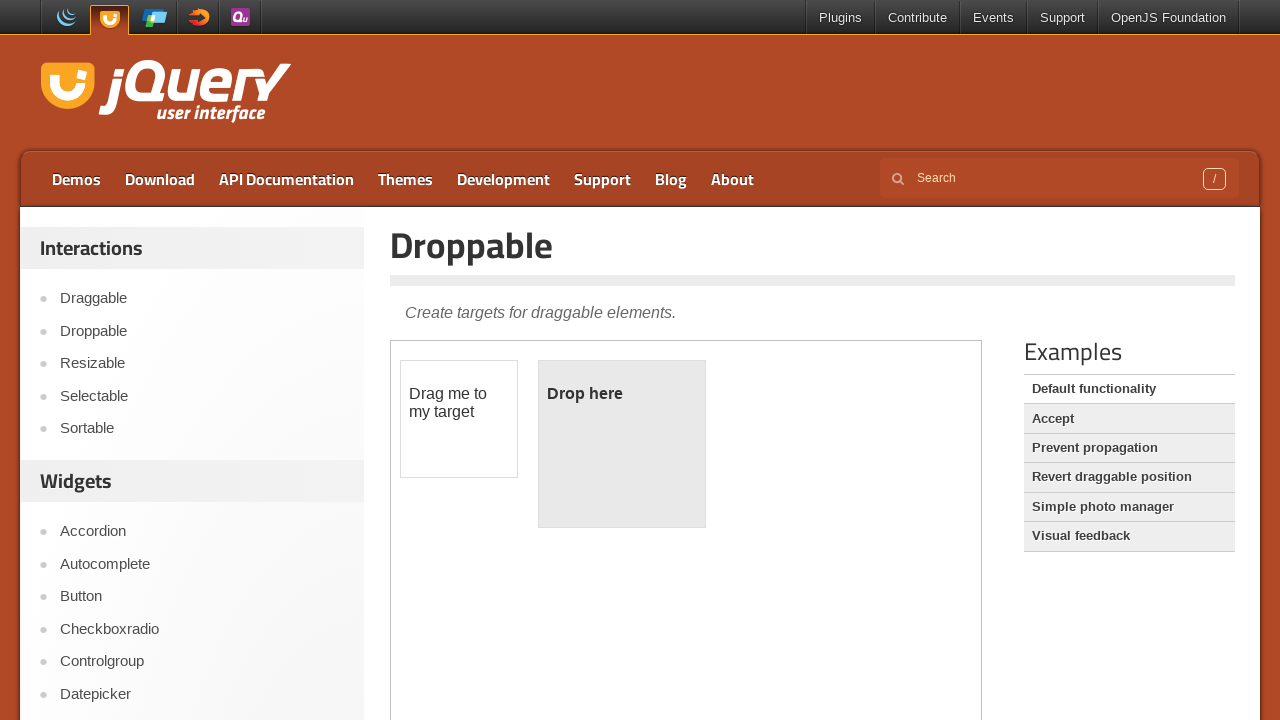

Counted iframes on the page
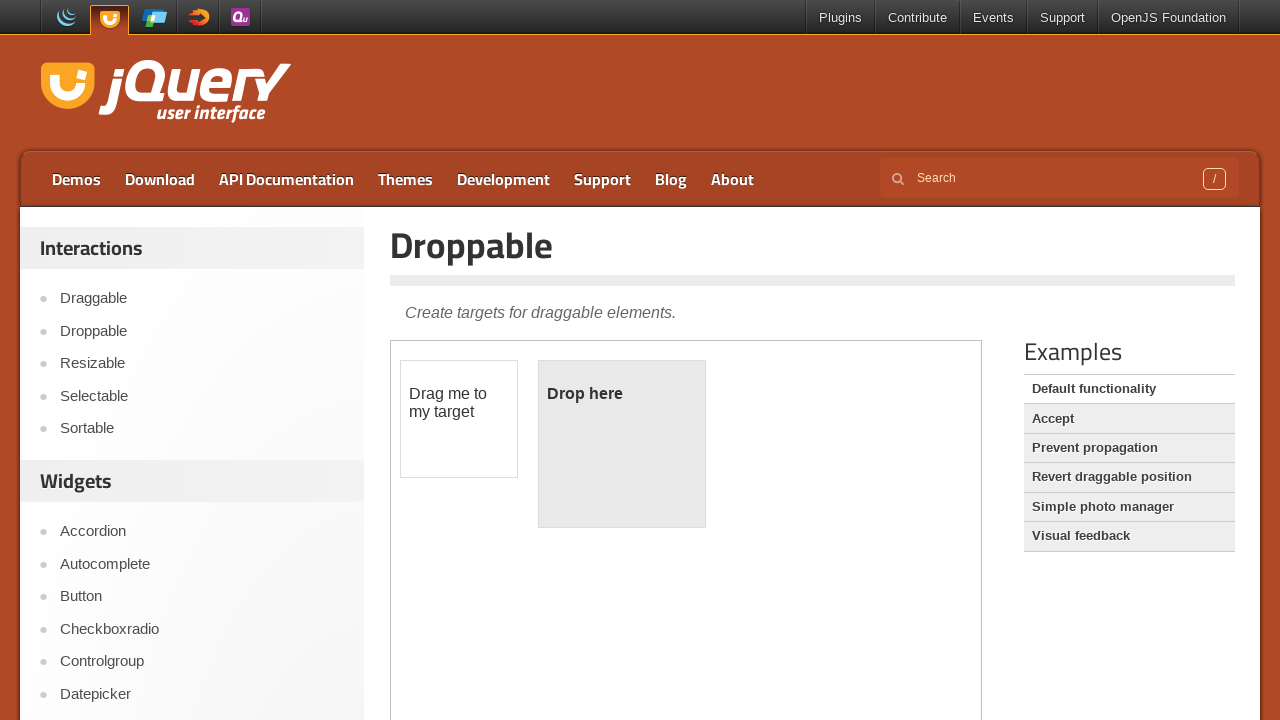

Located the first iframe for drag-drop demo
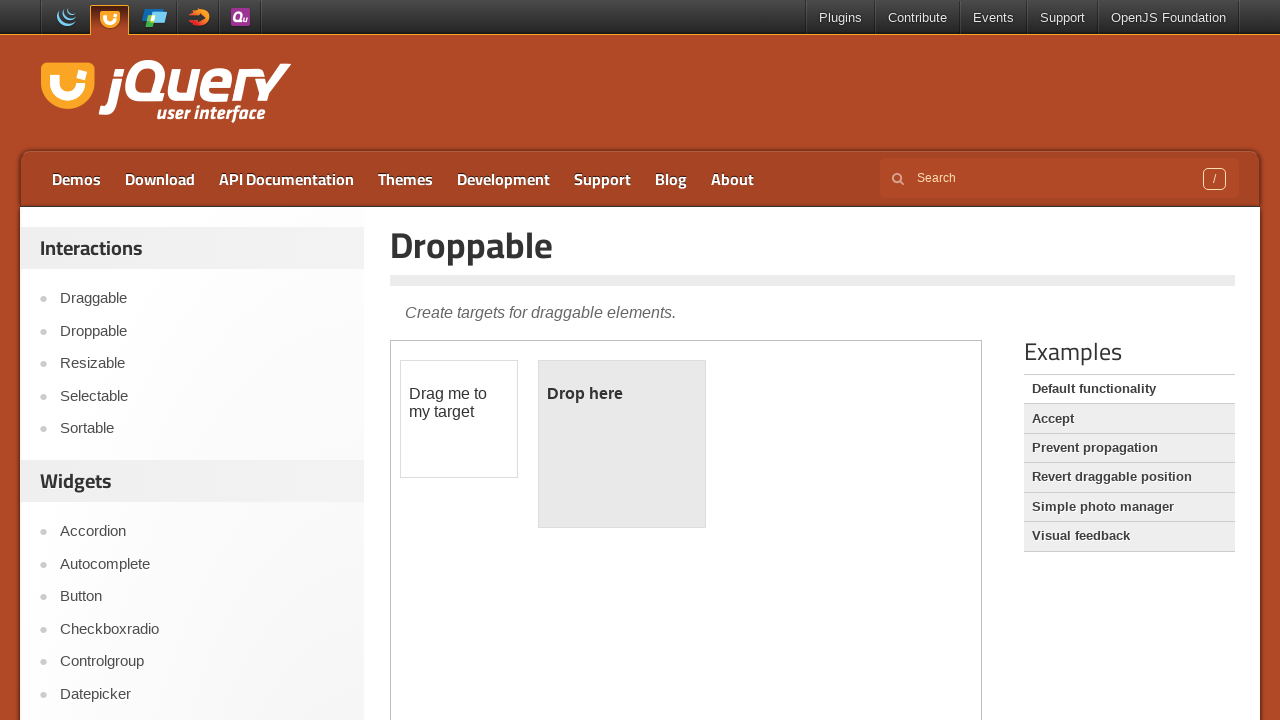

Located the draggable element in iframe
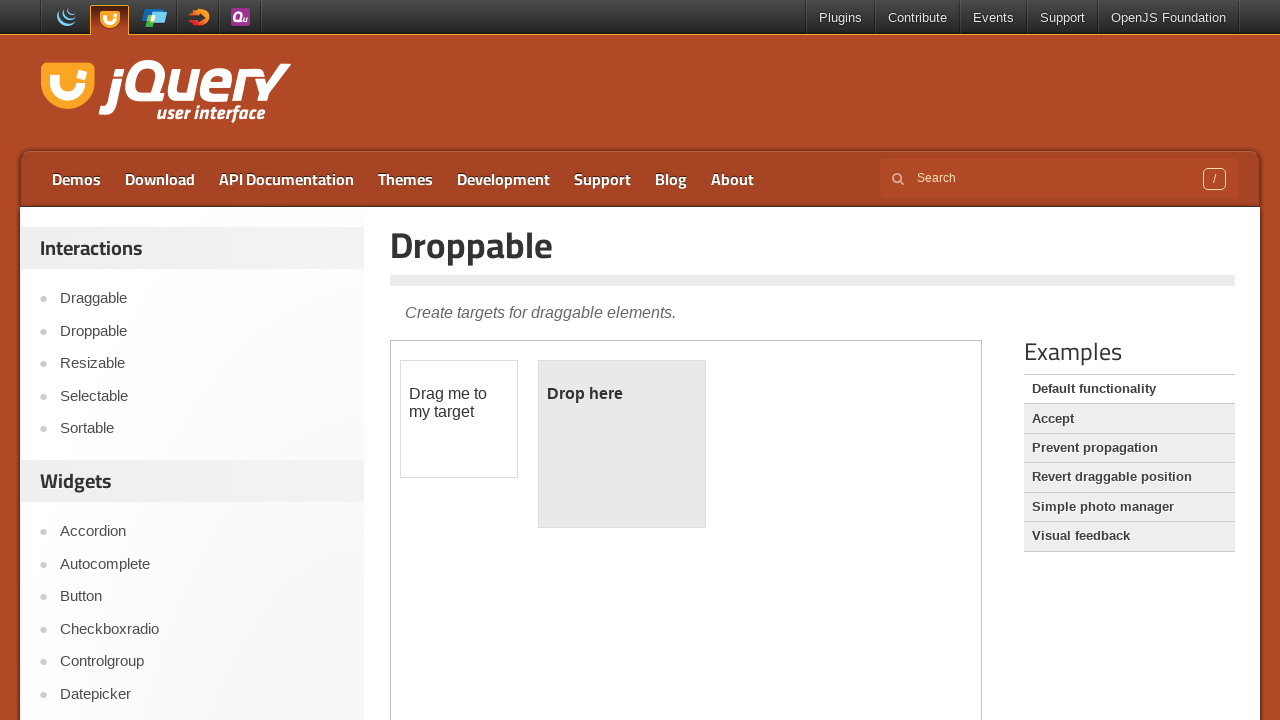

Located the droppable target element in iframe
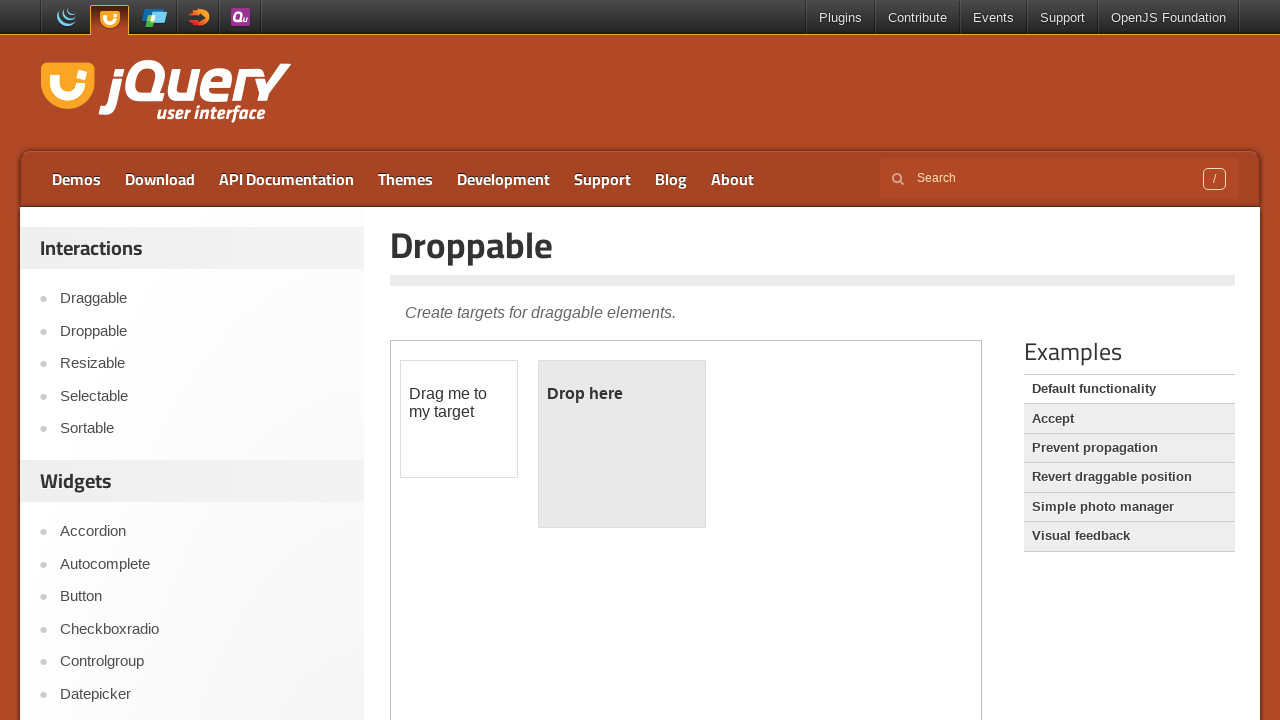

Dragged draggable element onto droppable target at (622, 444)
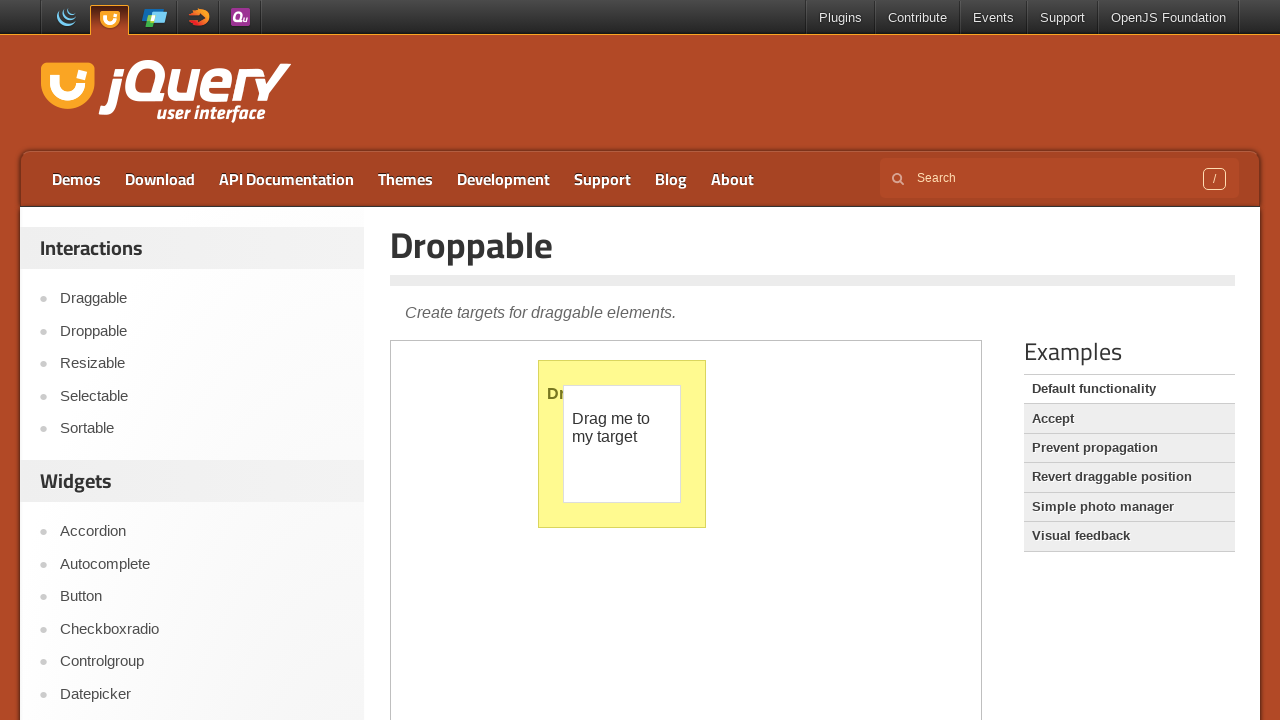

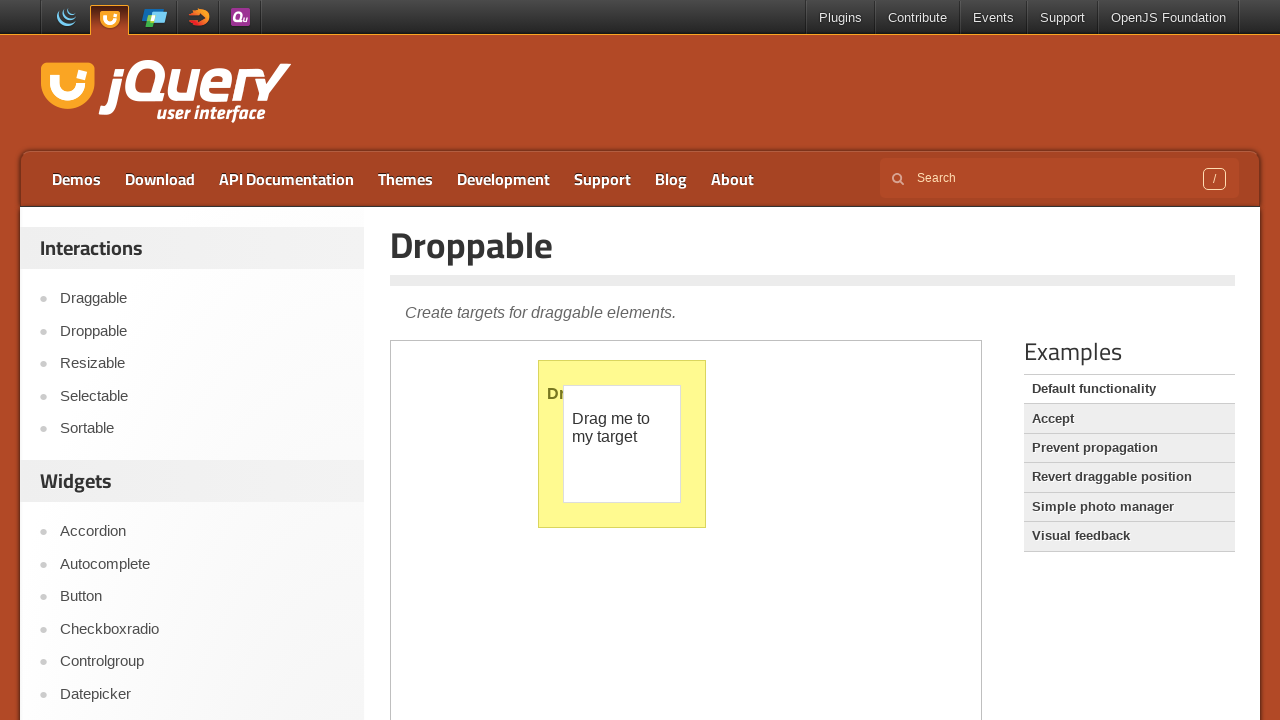